Tests drag and drop functionality by dragging an element from source to target location within an iframe

Starting URL: https://jqueryui.com/droppable/

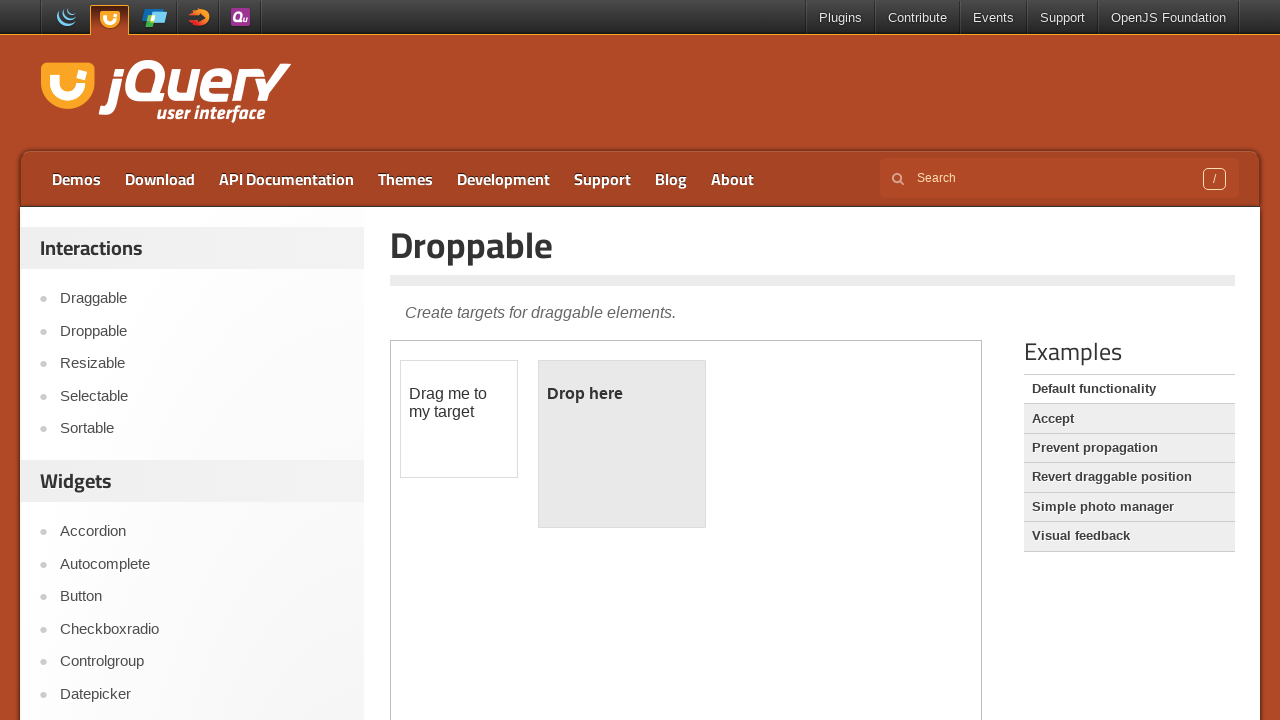

Located the iframe containing drag and drop elements
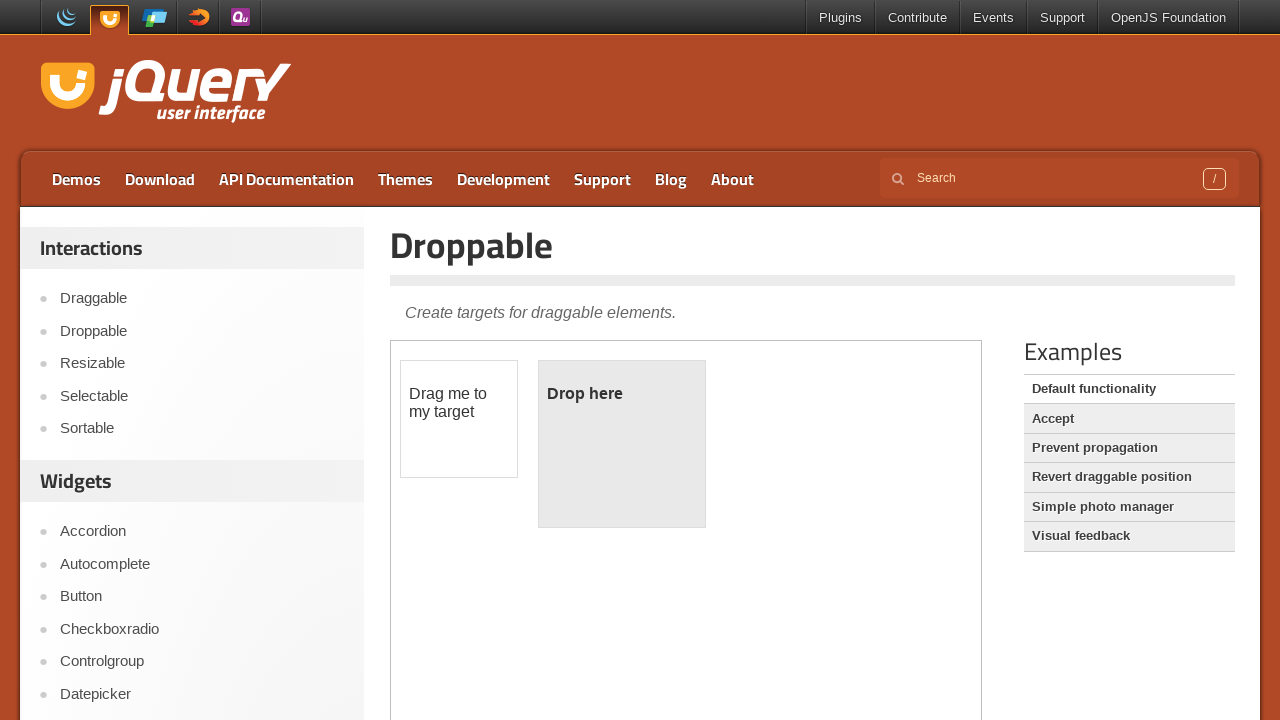

Located the draggable element with id 'draggable'
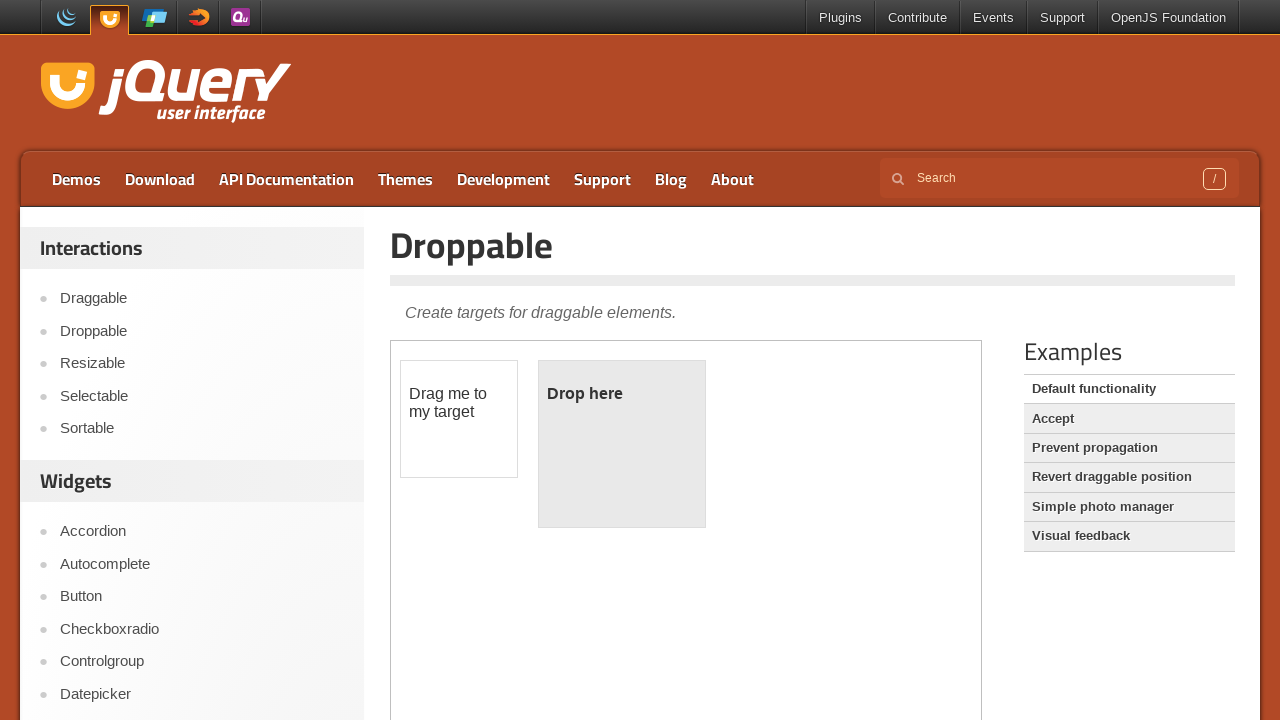

Located the droppable element with id 'droppable'
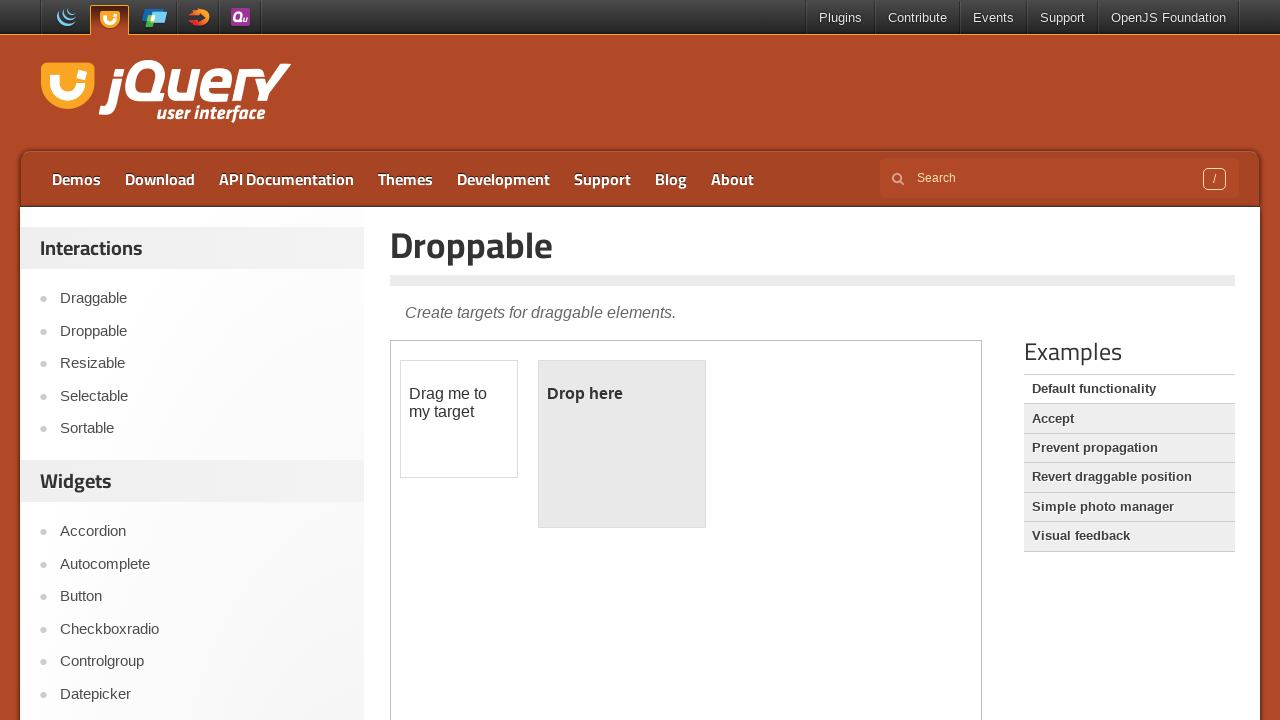

Successfully dragged element from source to target location within iframe at (622, 444)
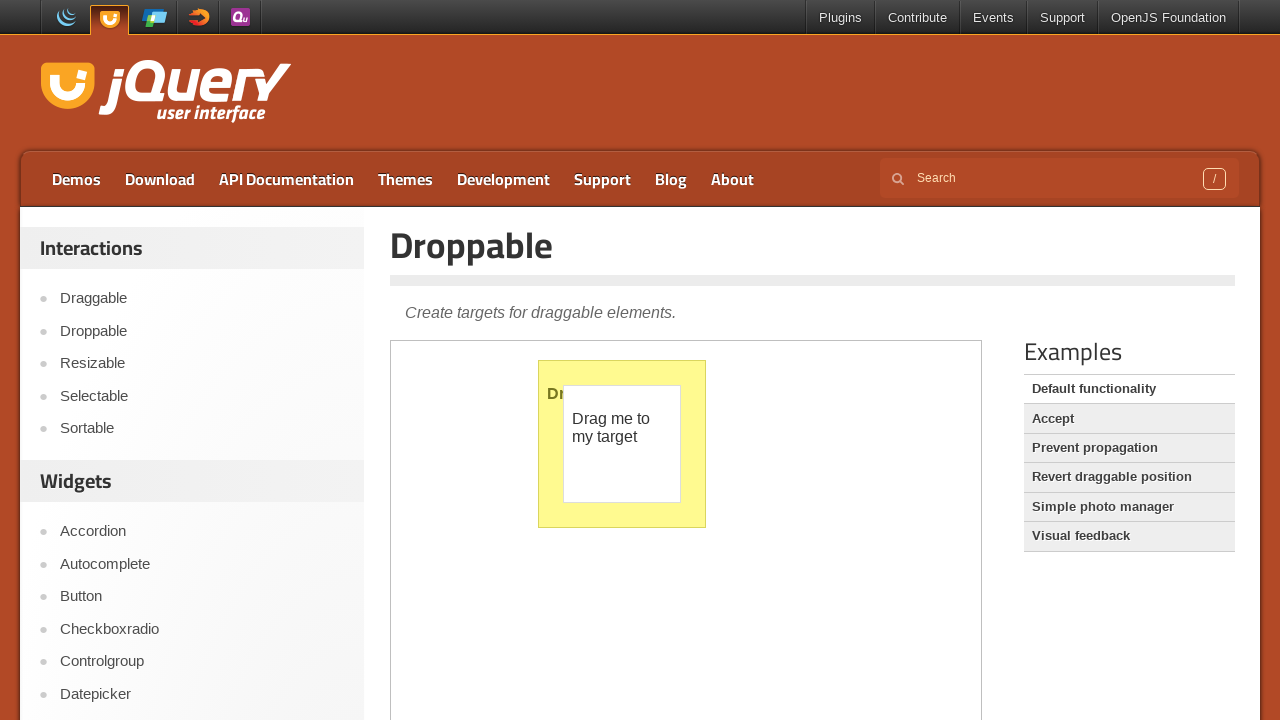

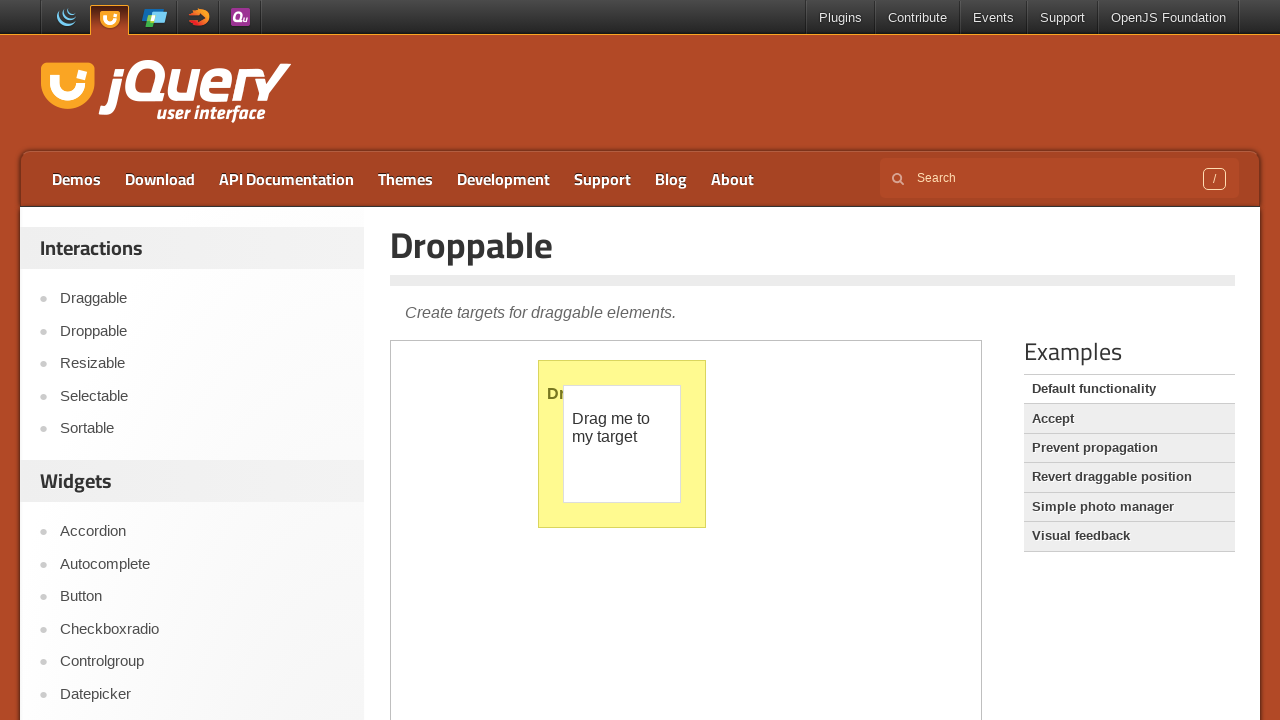